Tests the online banking section by clicking on the ONLINE BANKING link, verifying there are 6 operation headers, and checking that "Pay Bills" is among them

Starting URL: http://zero.webappsecurity.com/

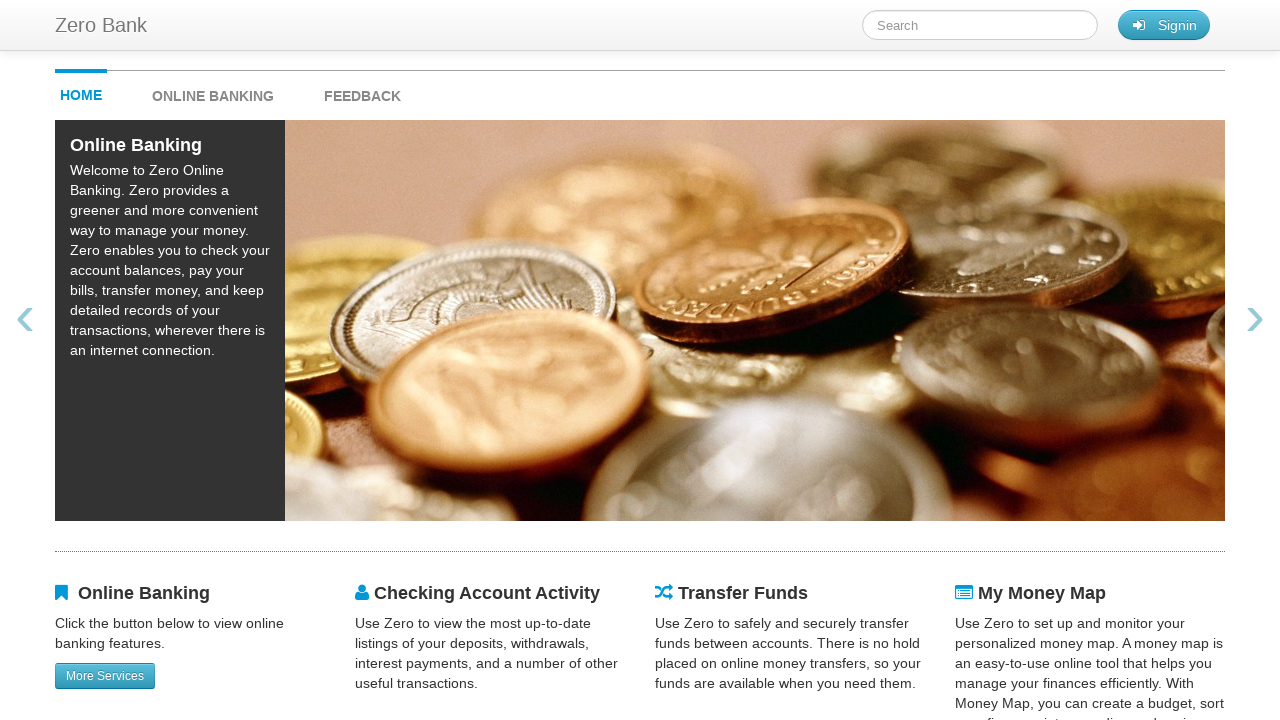

Clicked on ONLINE BANKING link at (233, 91) on #onlineBankingMenu
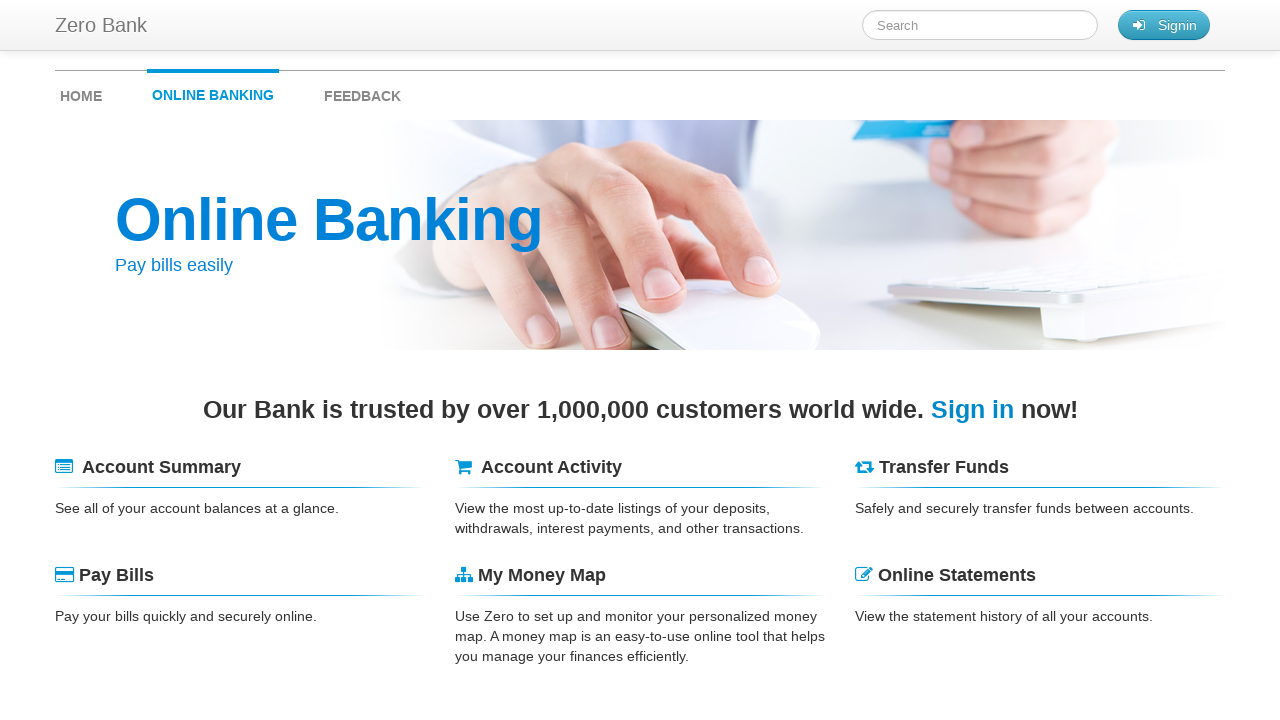

Operation headers loaded
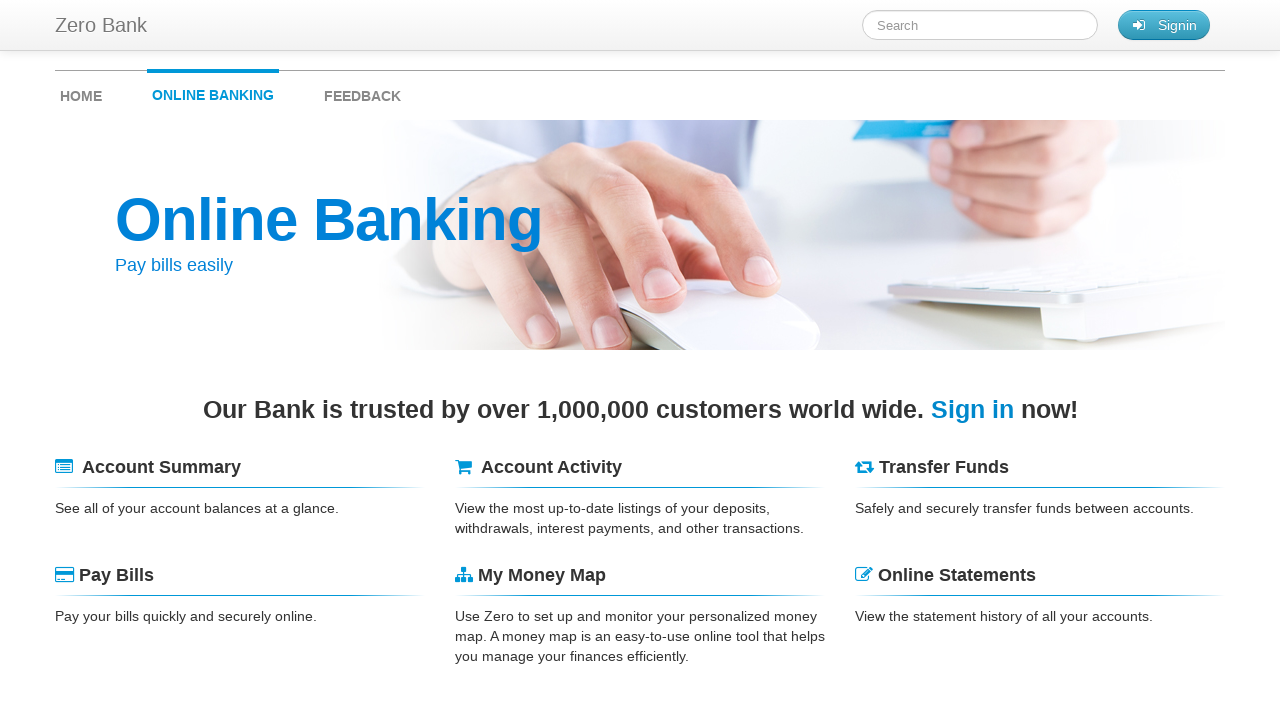

Retrieved all header elements
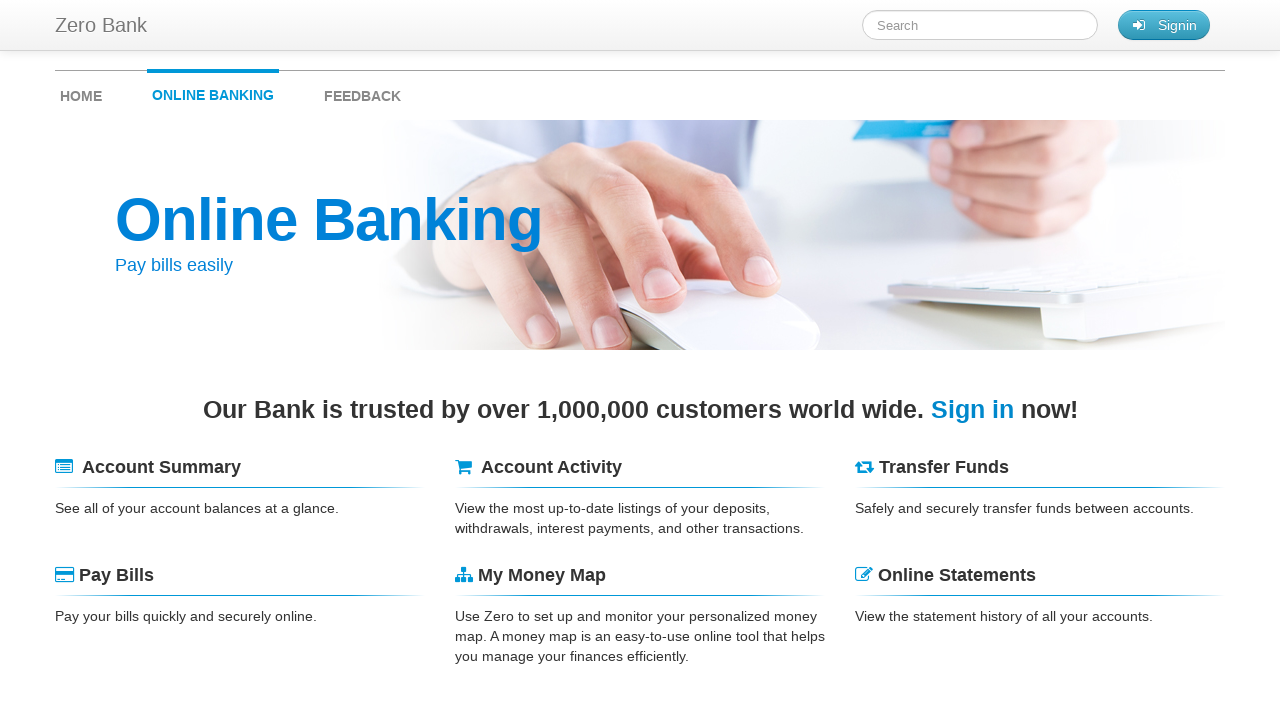

Verified that there are 6 operation headers
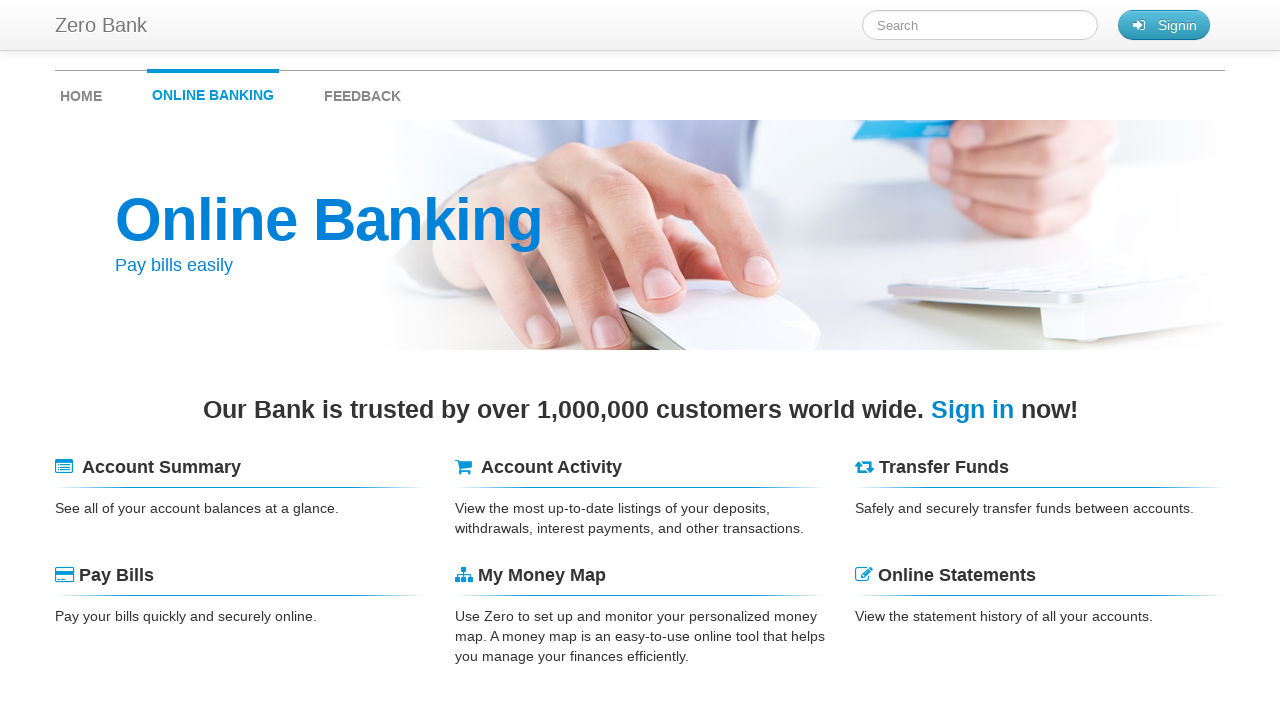

Extracted text content from all headers
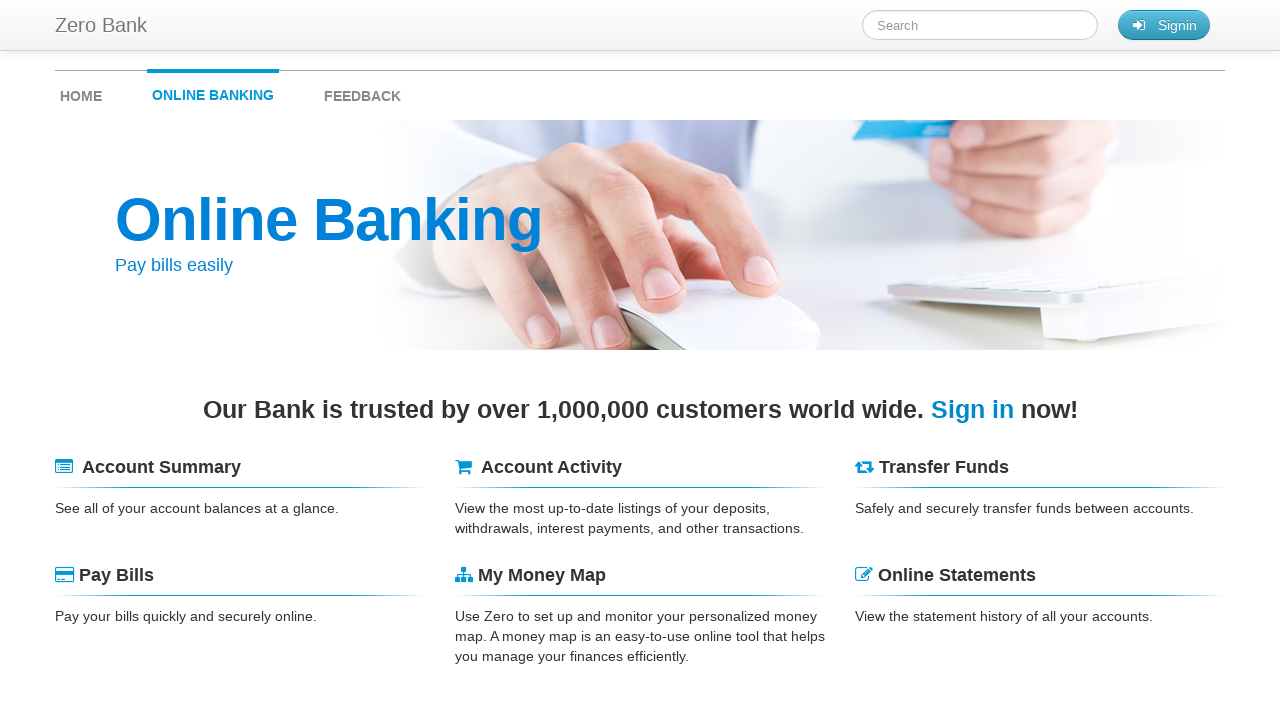

Verified that 'Pay Bills' is among the operation headers
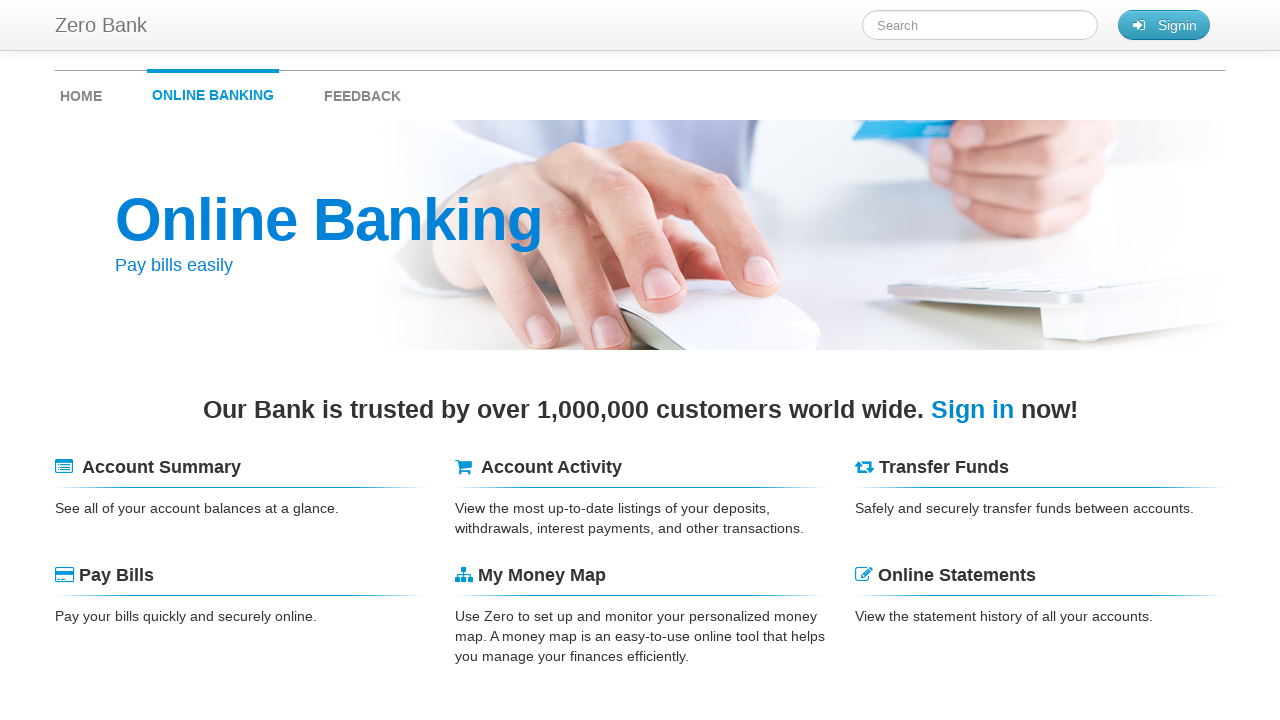

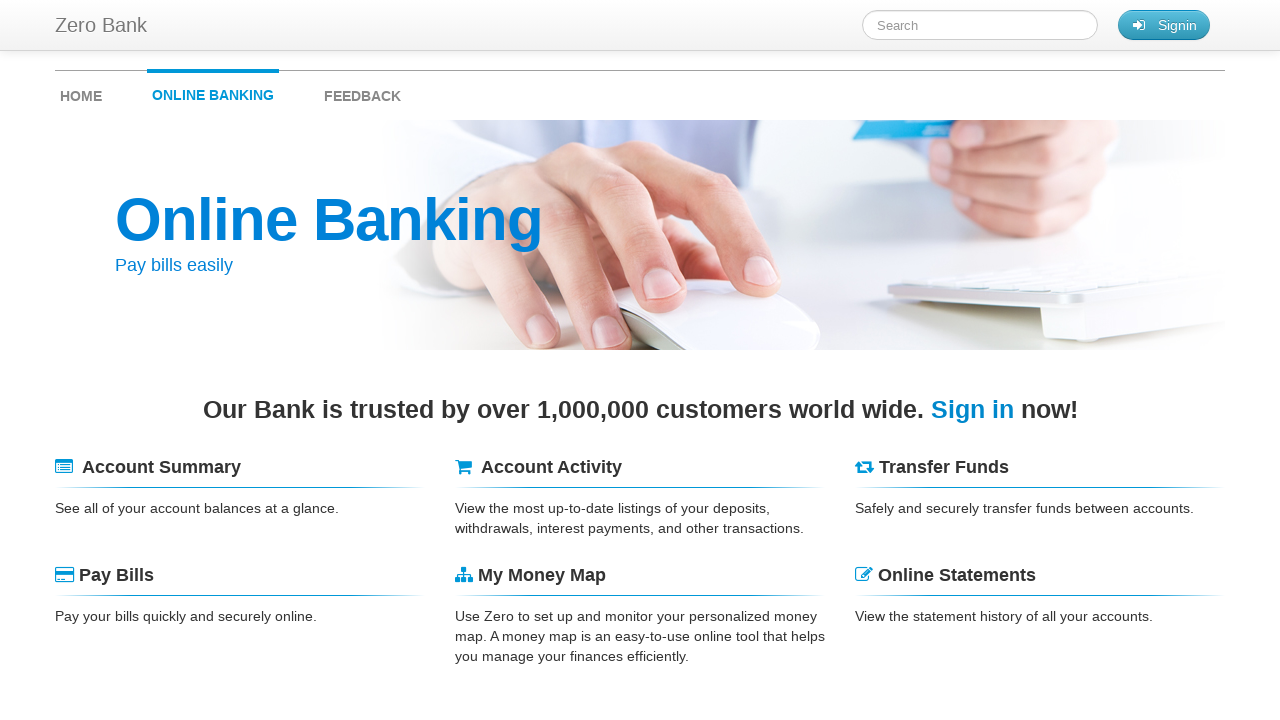